Searches for Mobile Legends, clicks on the first result, and verifies the brand page opens

Starting URL: https://vcgamers.com/gercep

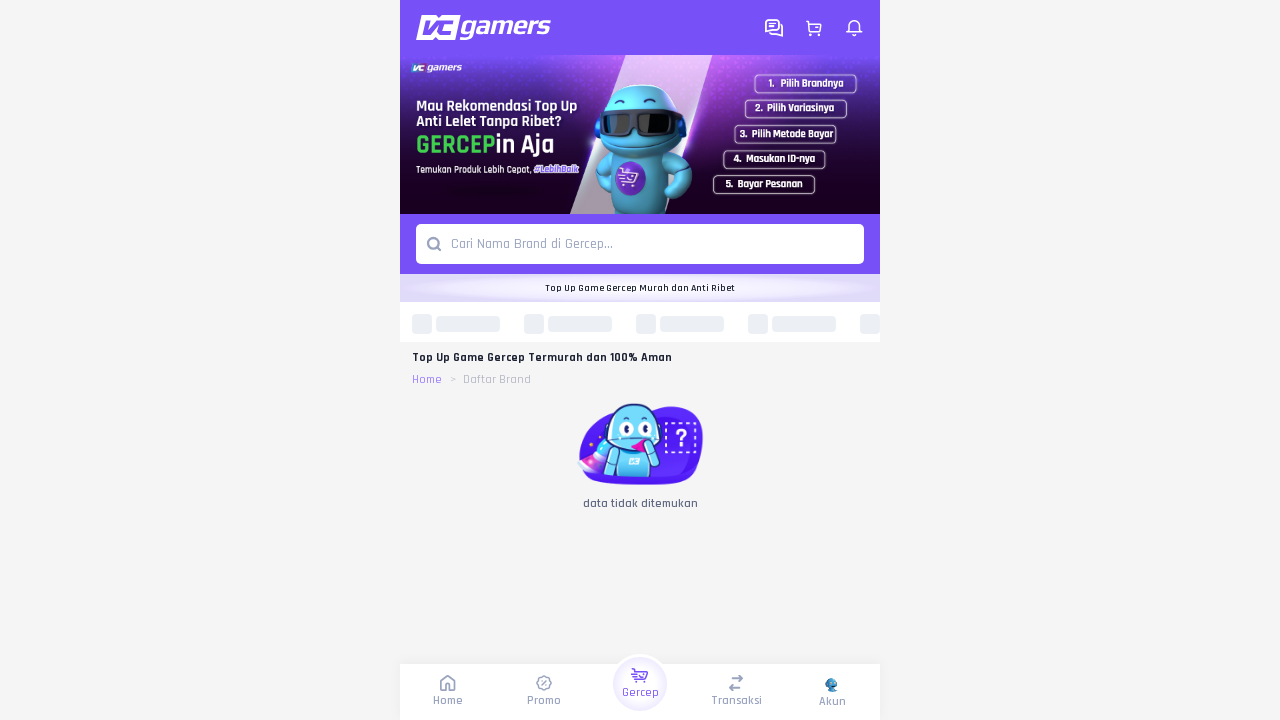

Search bar became visible
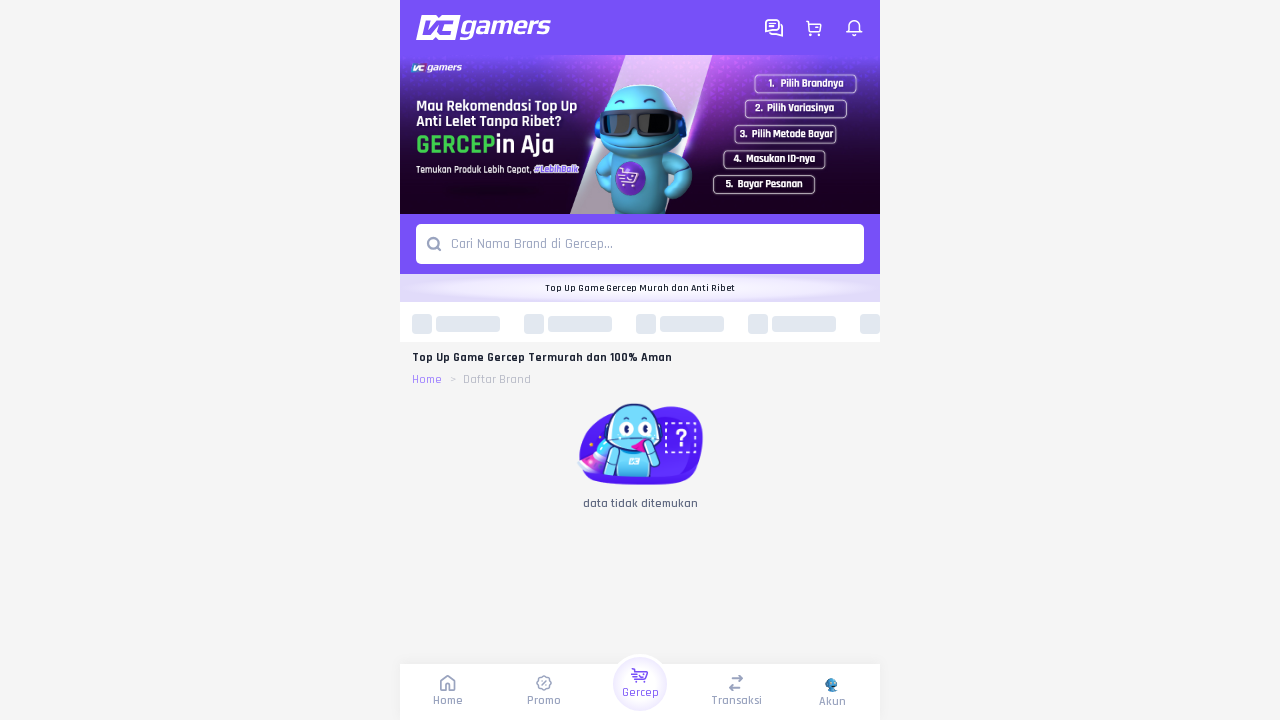

Typed 'mobile legends' into search bar on input[placeholder*='Cari']
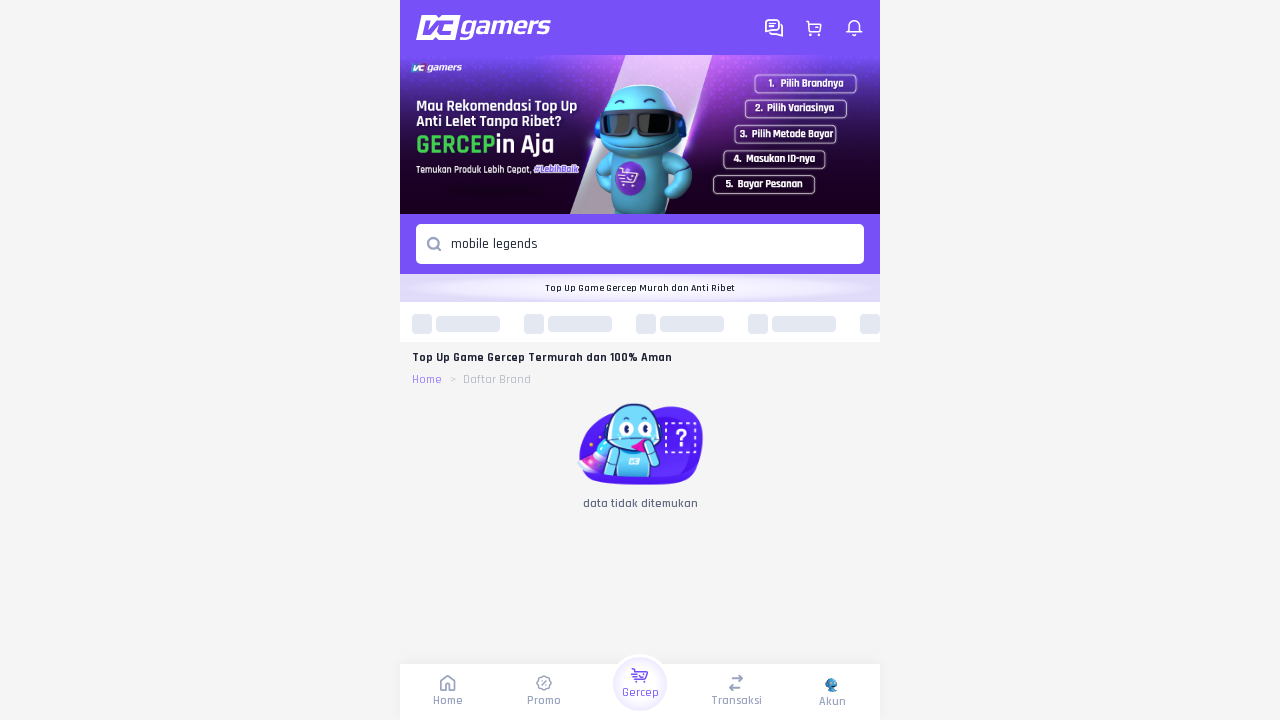

Pressed Enter to submit search on input[placeholder*='Cari']
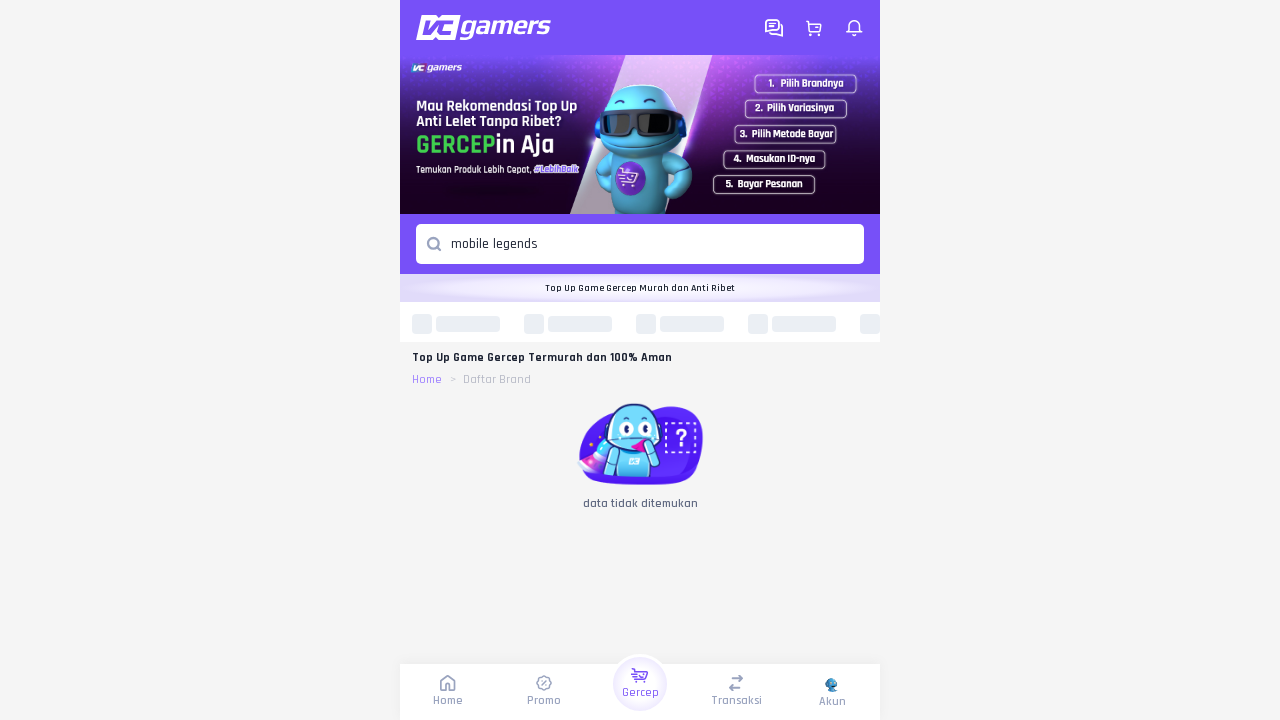

Search results for Mobile Legends loaded
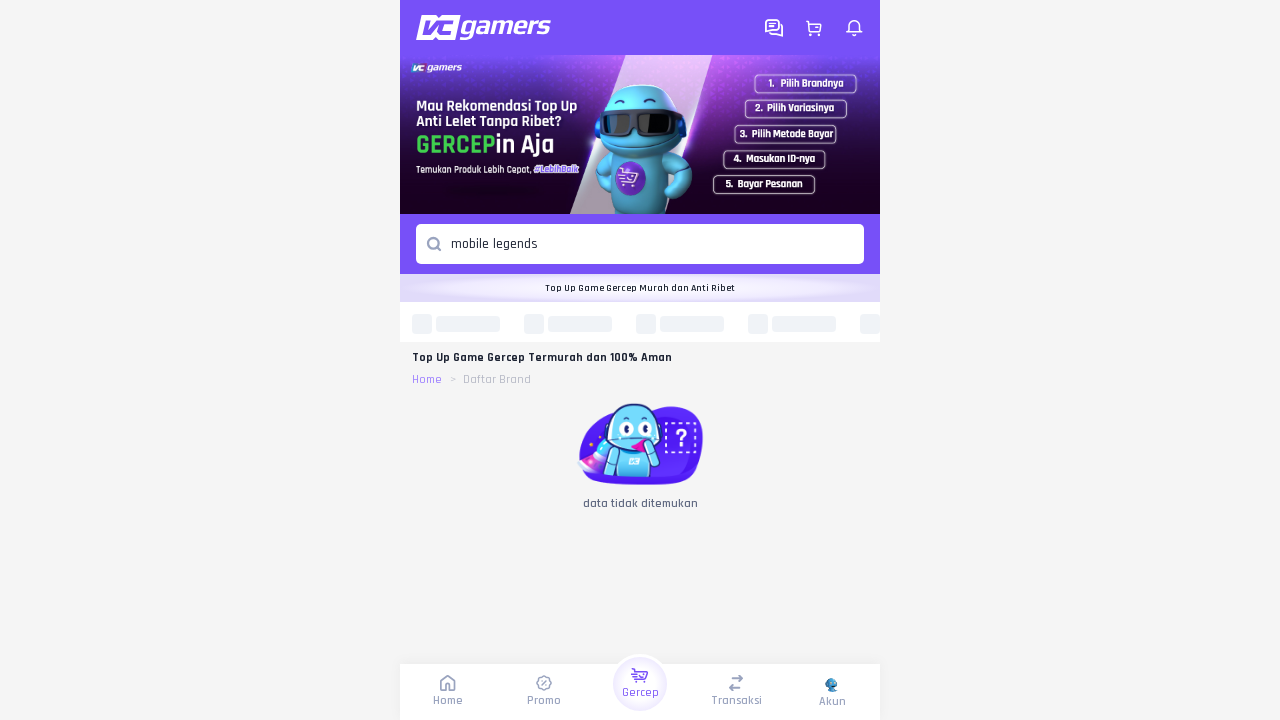

Stored initial URL: https://www.vcgamers.com/gercep
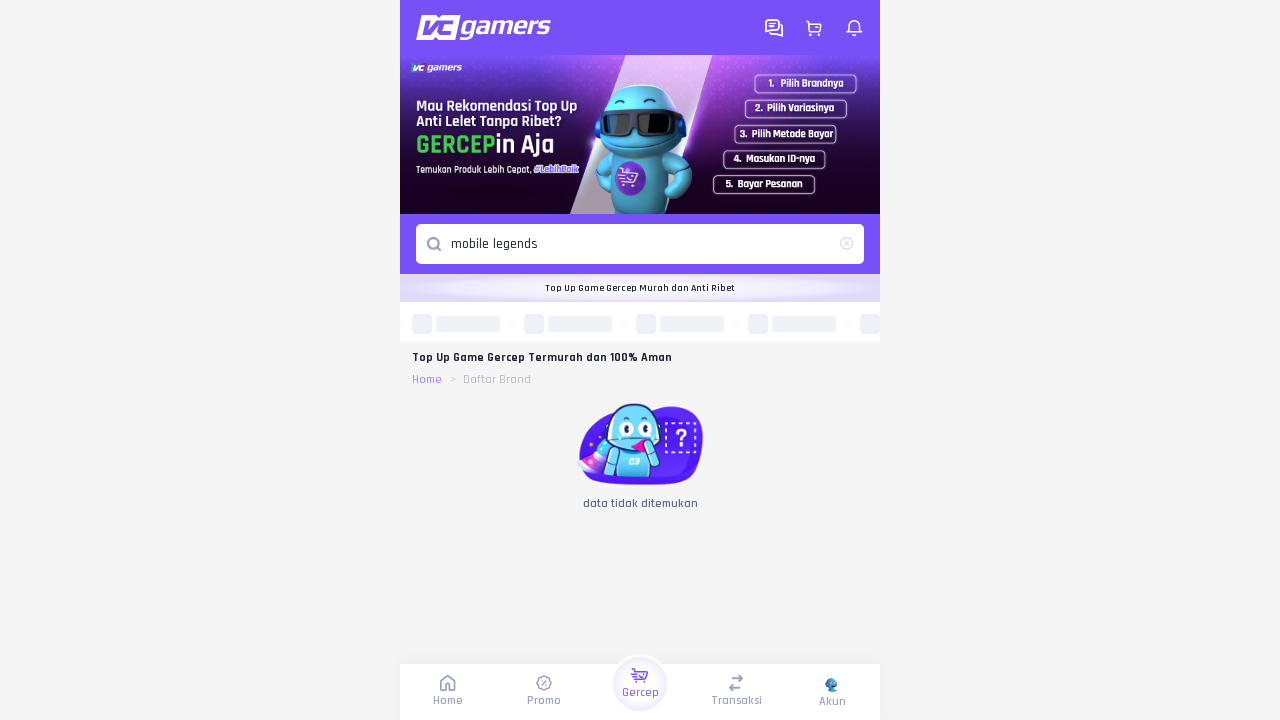

Clicked first Mobile Legends search result at (533, 360) on text=Mobile Legends >> nth=0
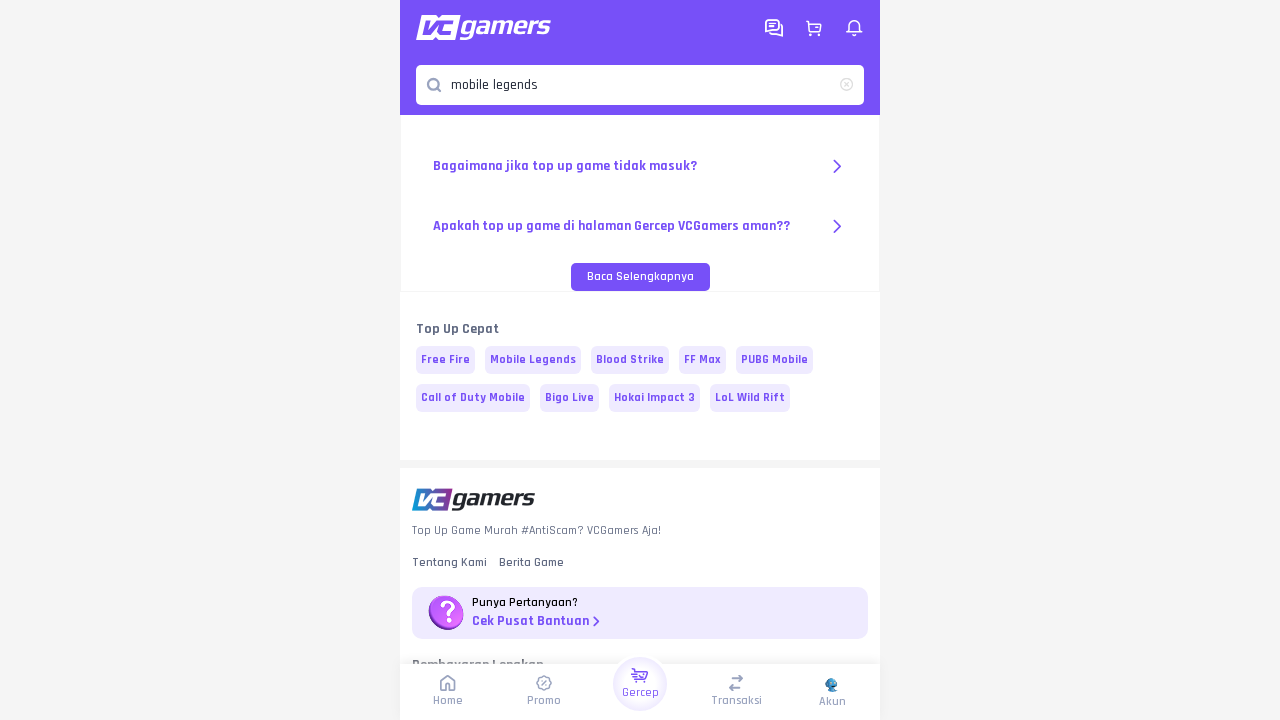

Page navigation completed and network idle
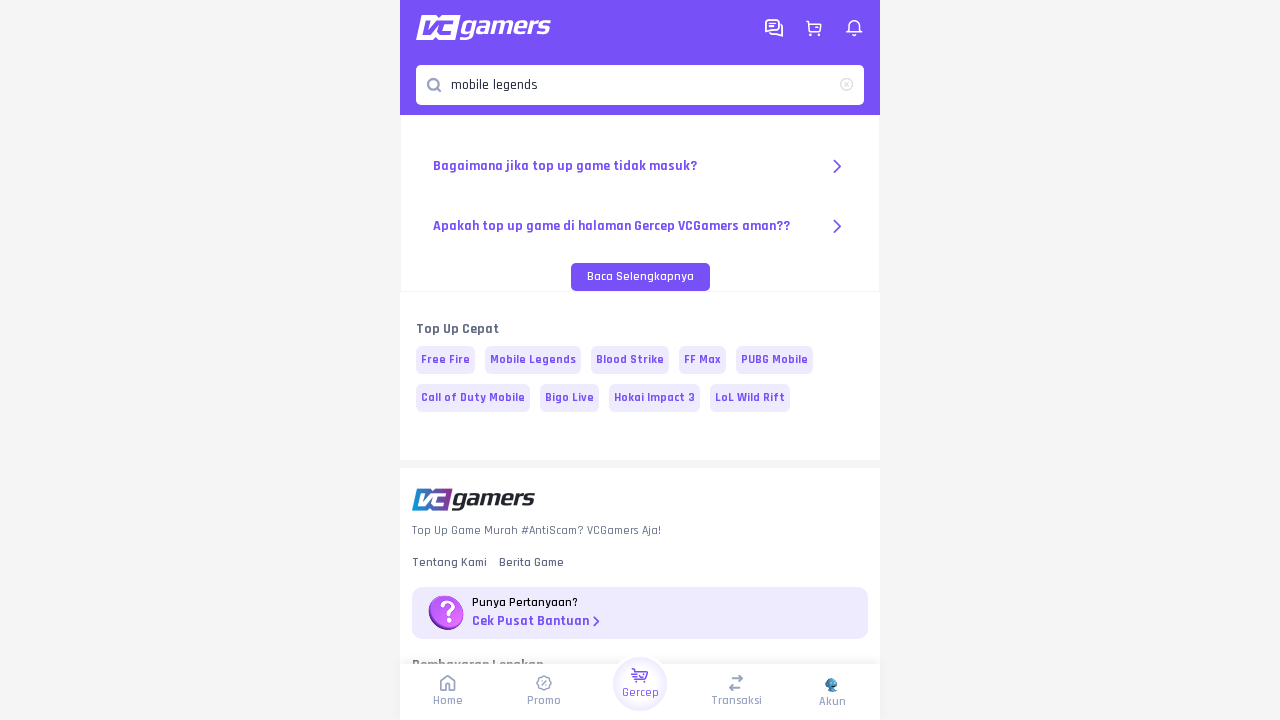

Verified brand page opened successfully
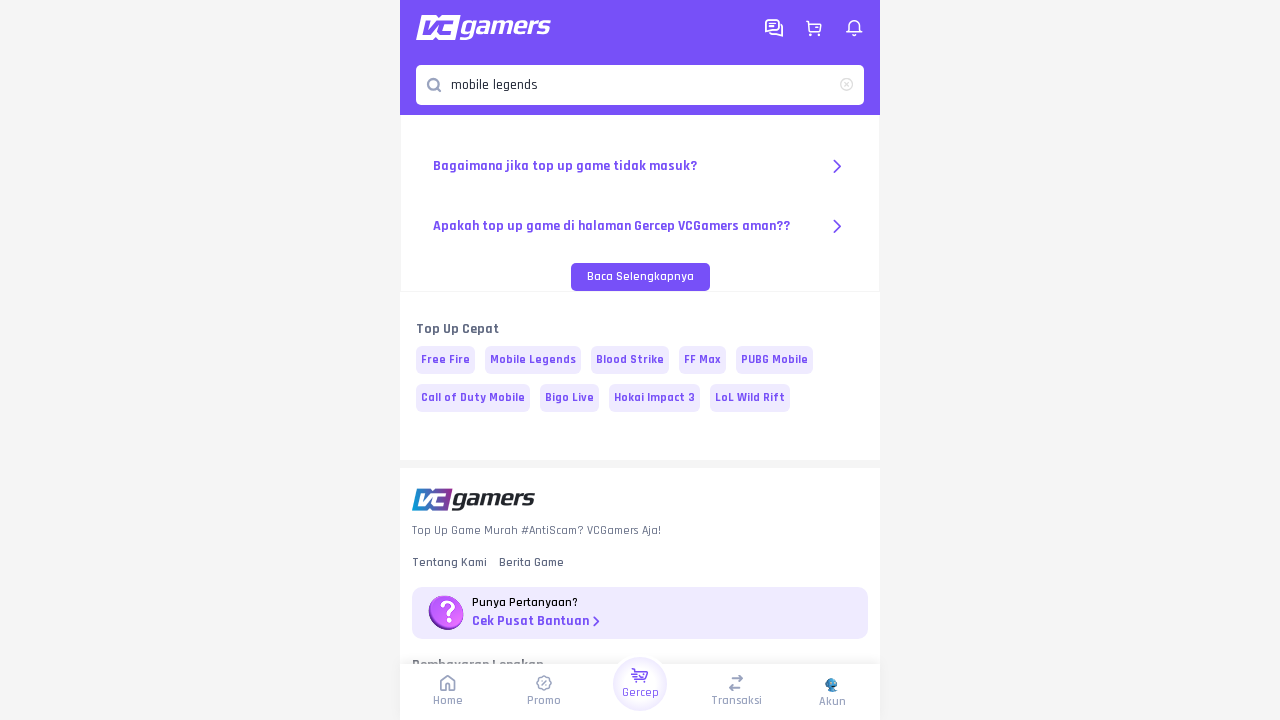

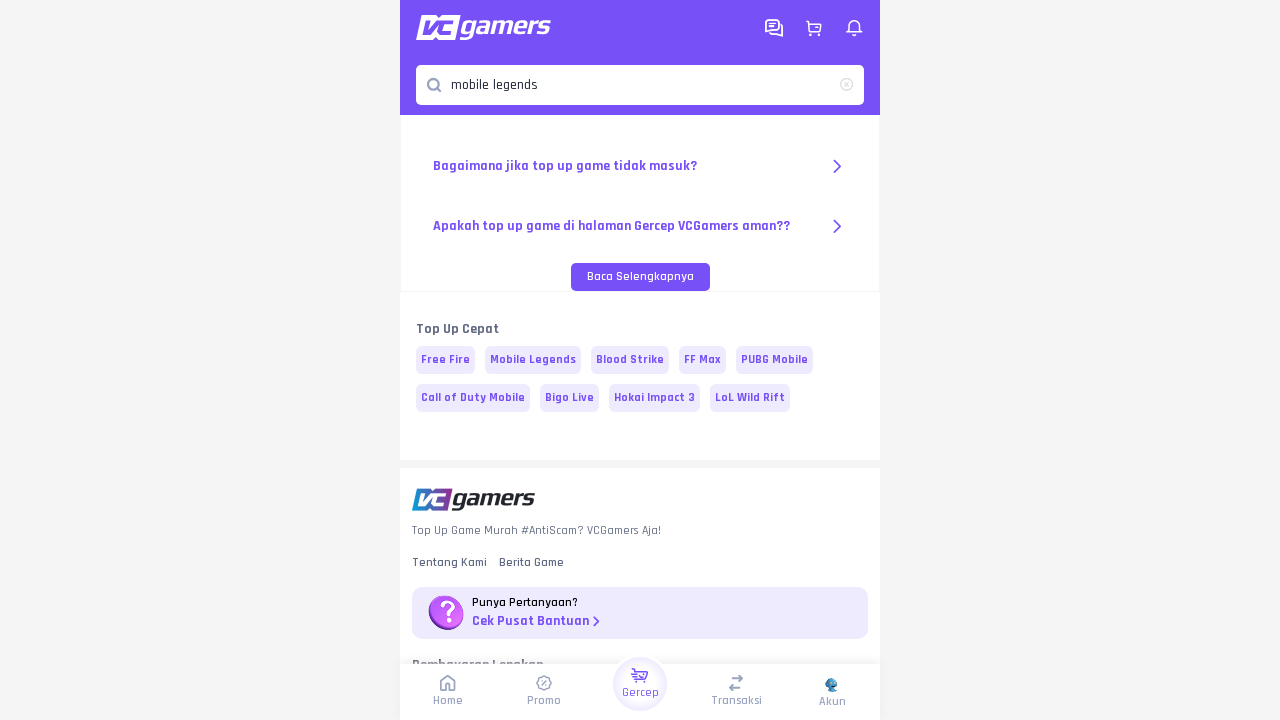